Tests that the Login button on the homepage is clickable by navigating to the site and clicking the Login button

Starting URL: https://www.goldbharat.com/

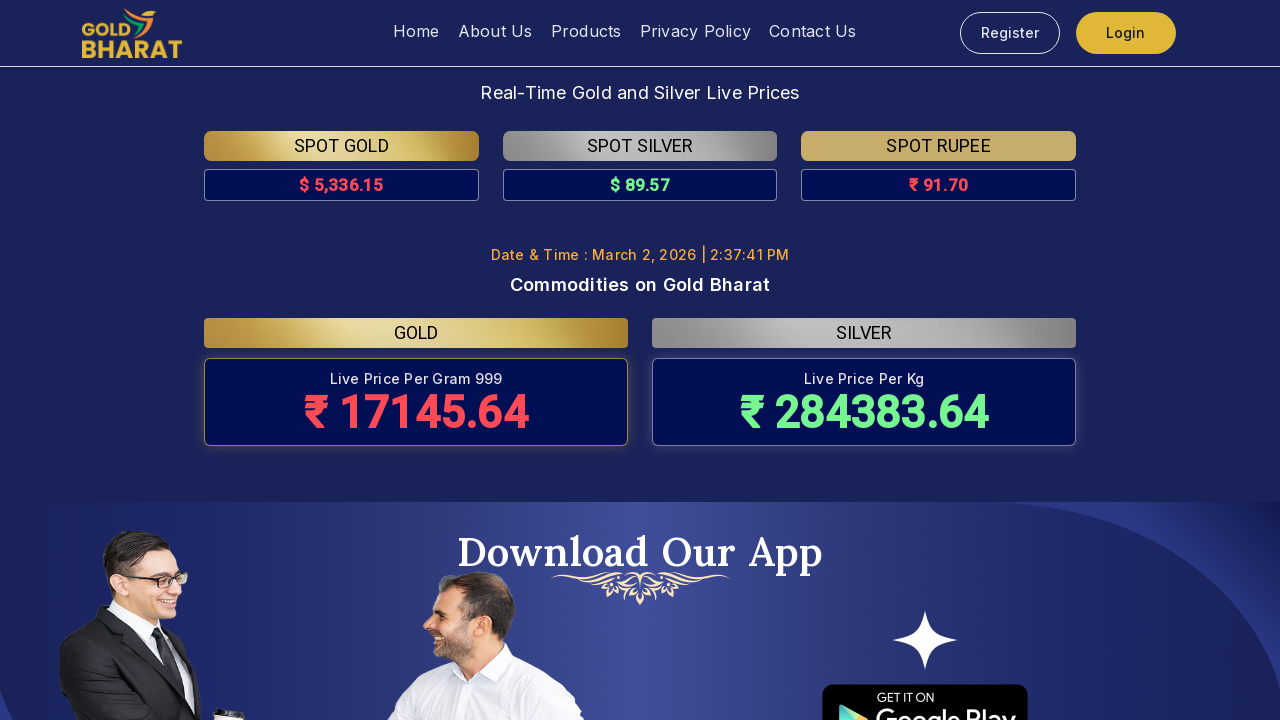

Navigated to https://www.goldbharat.com/
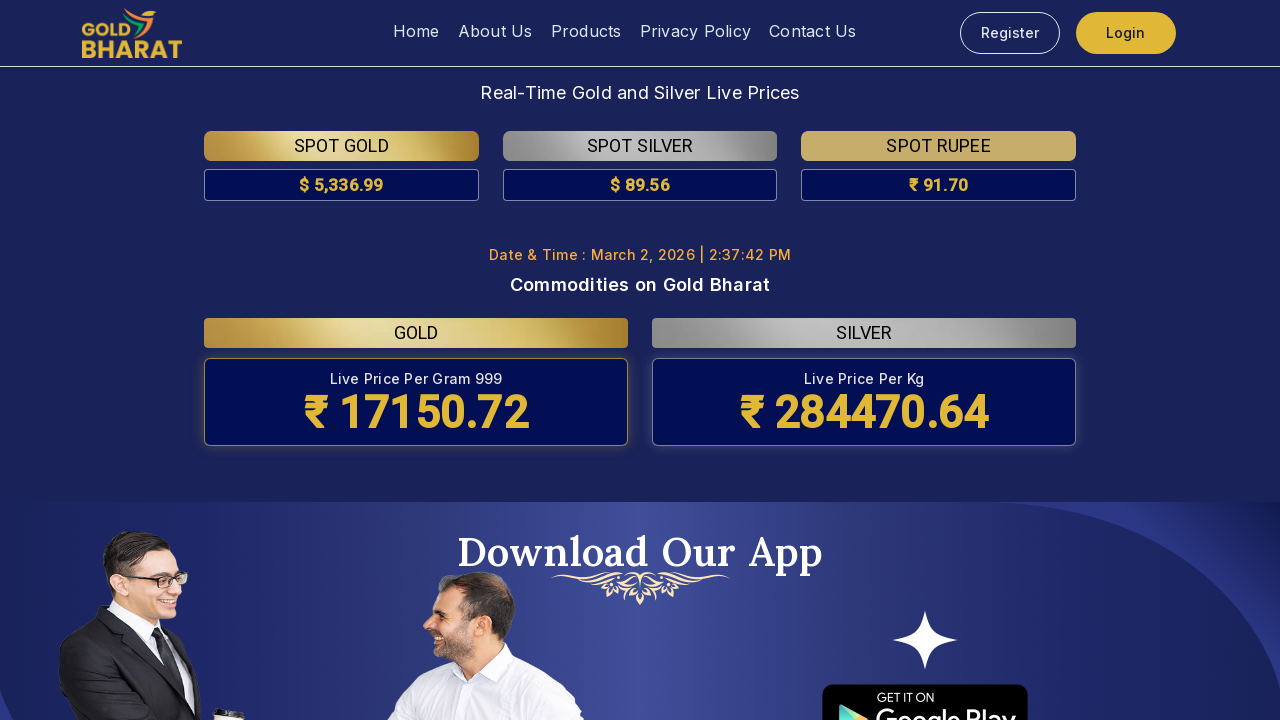

Login button loaded and became visible
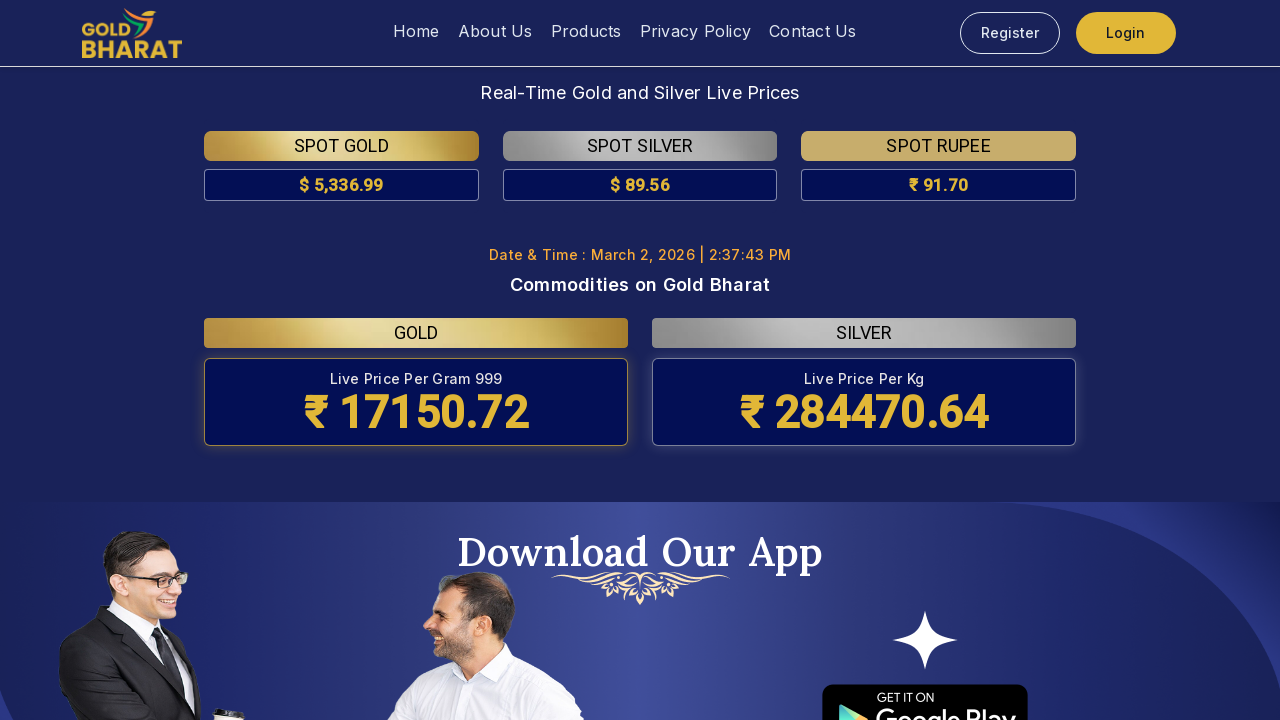

Clicked the Login button at (1126, 33) on xpath=//button[normalize-space()='Login']
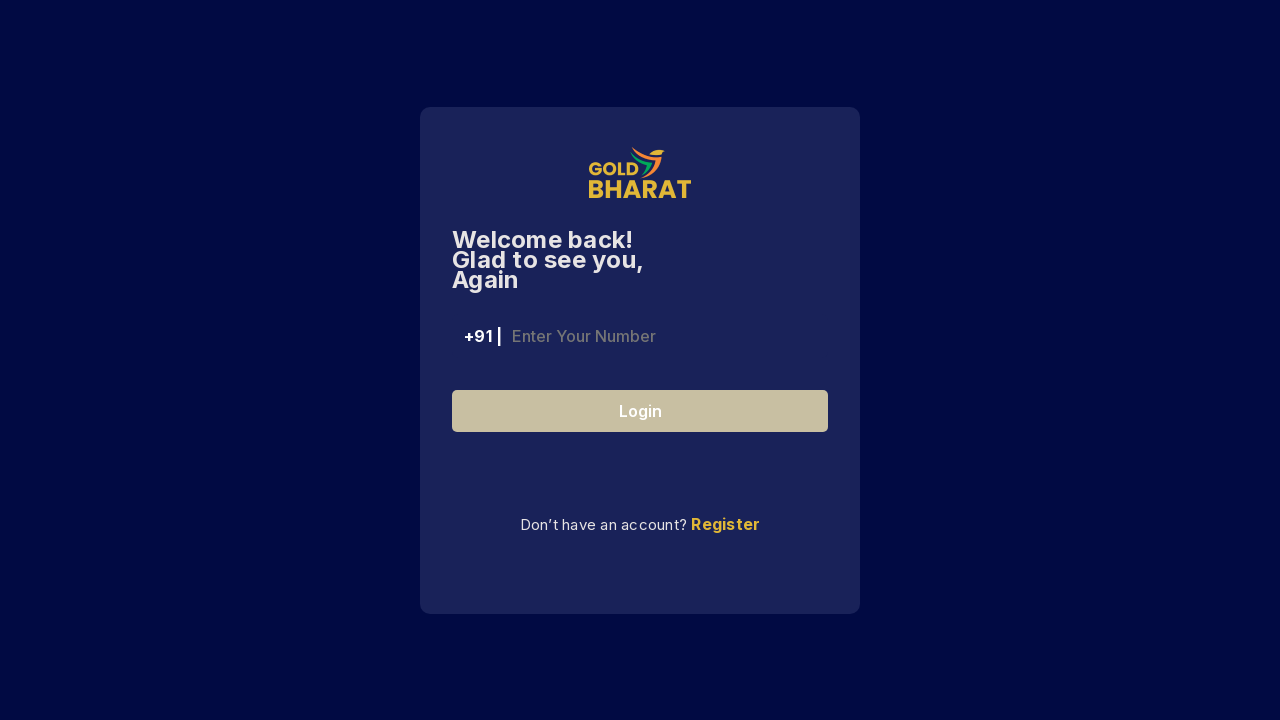

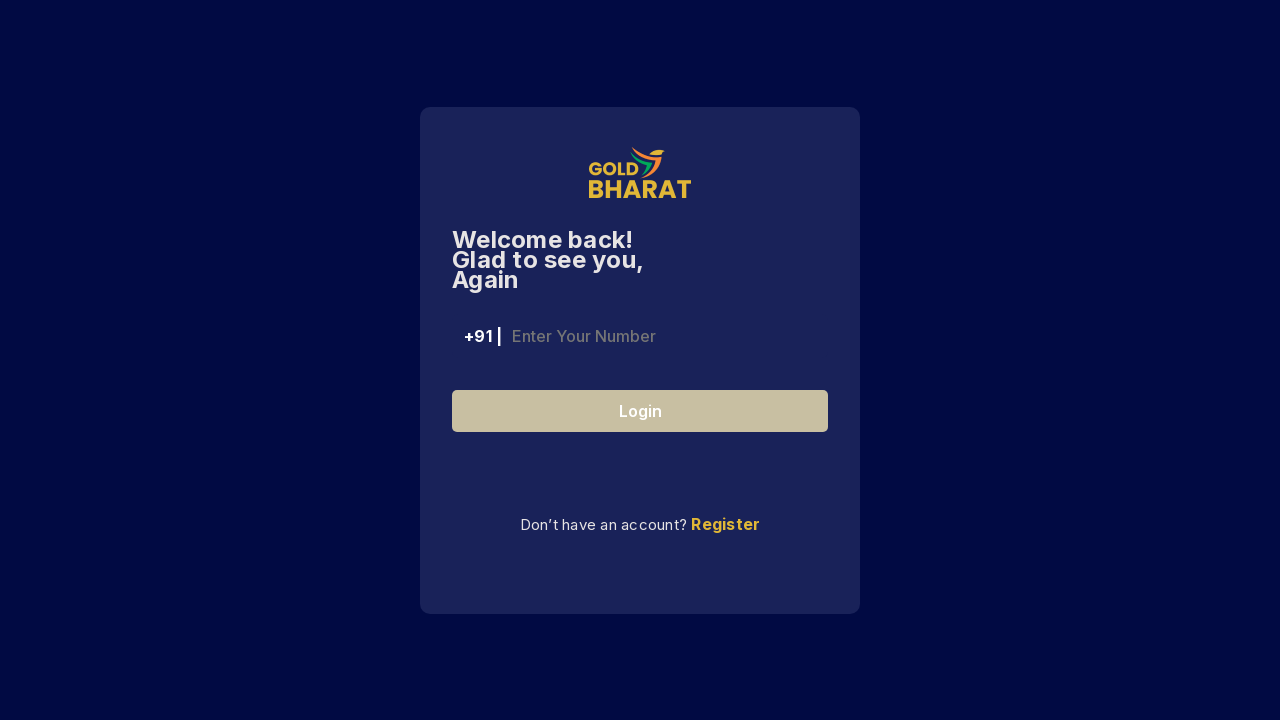